Tests prompt alert by navigating to the prompt tab, triggering the alert, entering text, and verifying the result

Starting URL: https://demo.automationtesting.in/Alerts.html

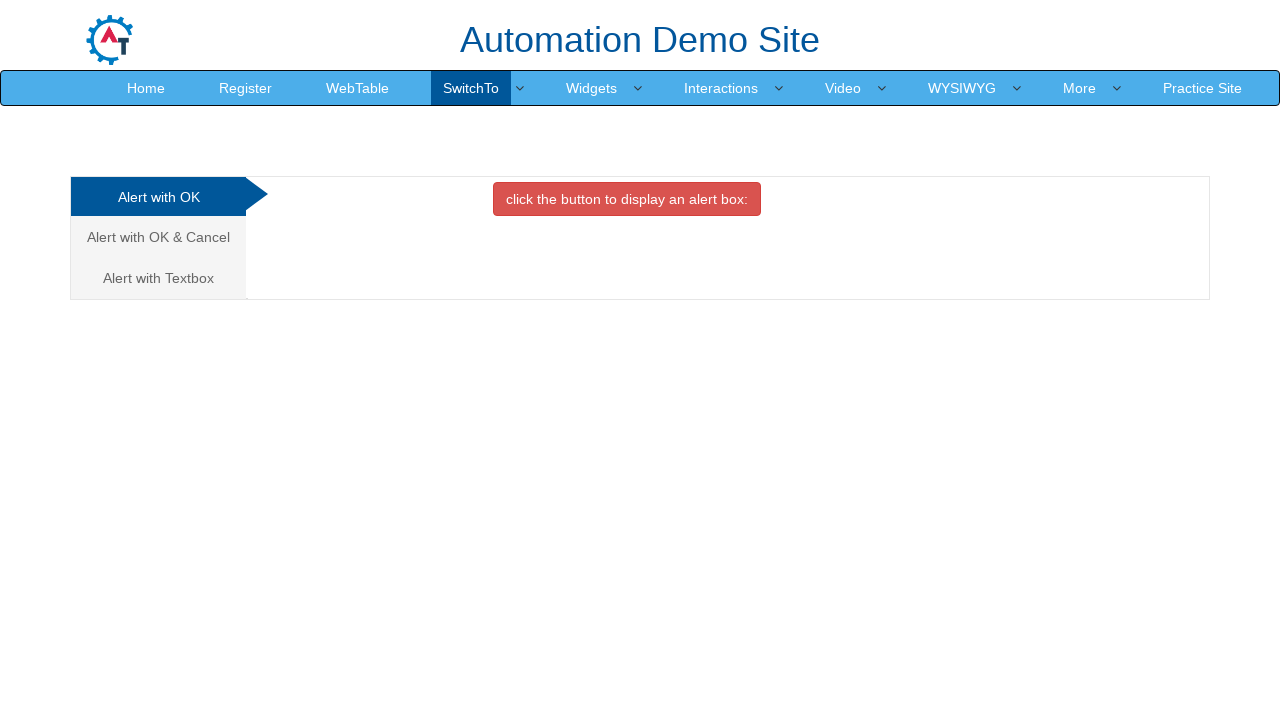

Clicked on 'Alert with Textbox' tab to navigate to prompt alert section at (158, 278) on xpath=//a[contains(text(),'Alert with Textbox ')]
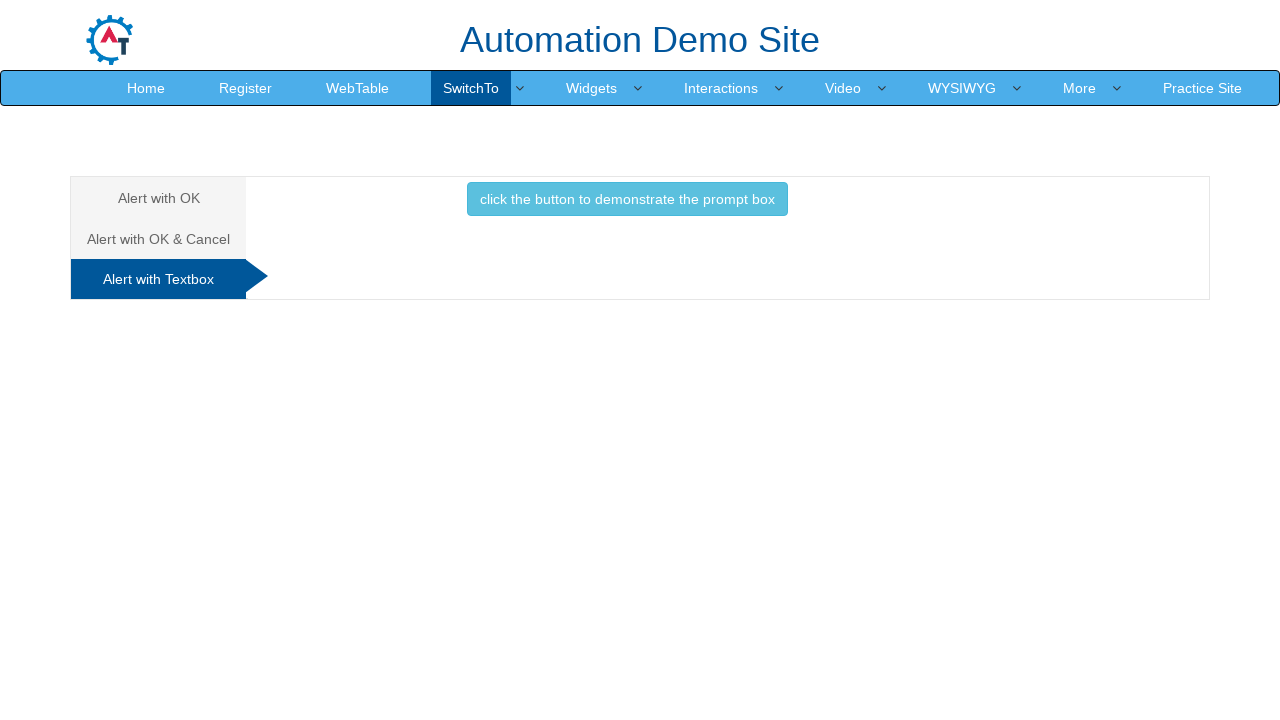

Set up dialog handler to accept prompt with text 'John Doe'
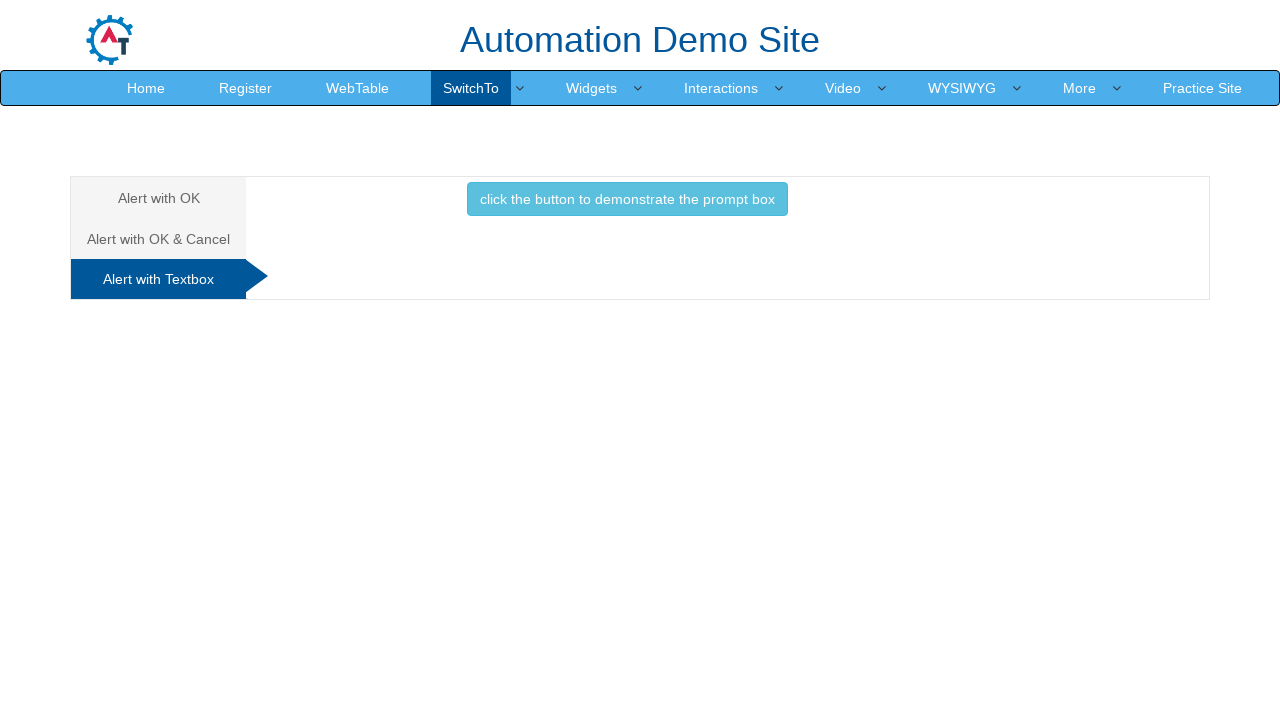

Clicked button to trigger the prompt alert at (627, 199) on xpath=//button[contains(text(),'click the button to demonstrate the prompt box')
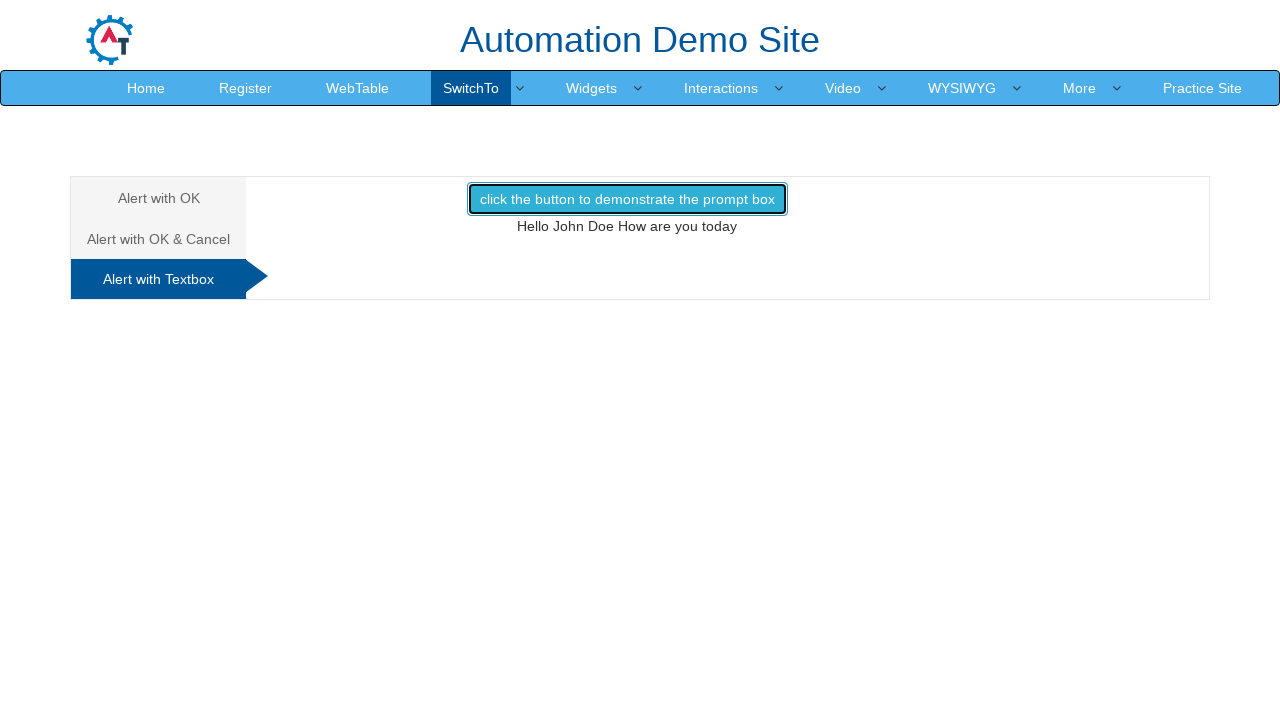

Waited for result element to appear on the page
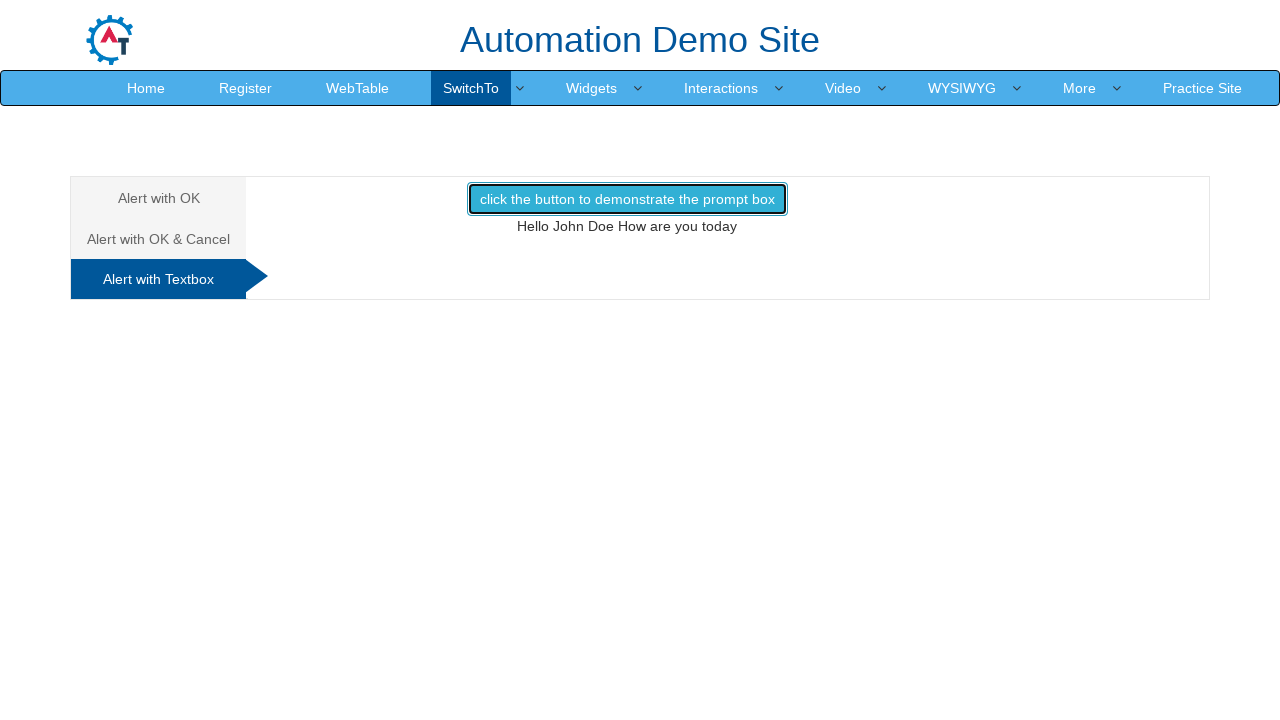

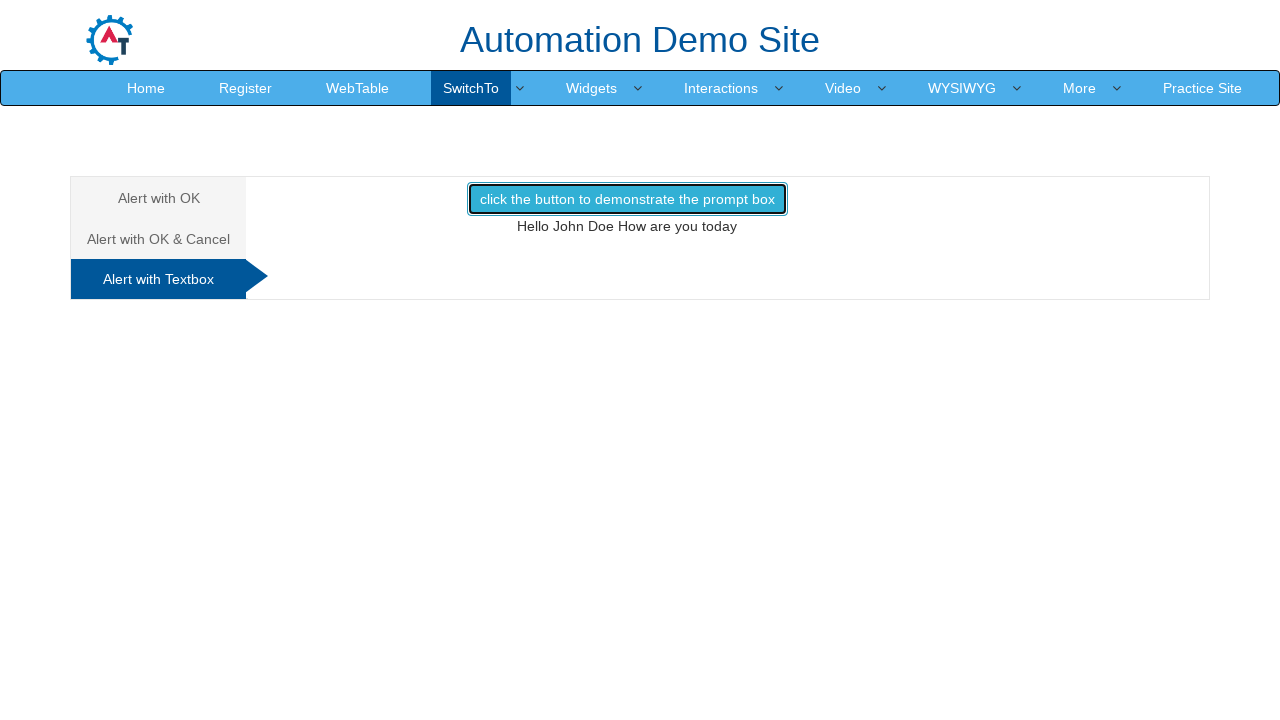